Tests multi-select functionality using Ctrl+click to select non-consecutive elements in a list

Starting URL: https://automationfc.github.io/jquery-selectable/

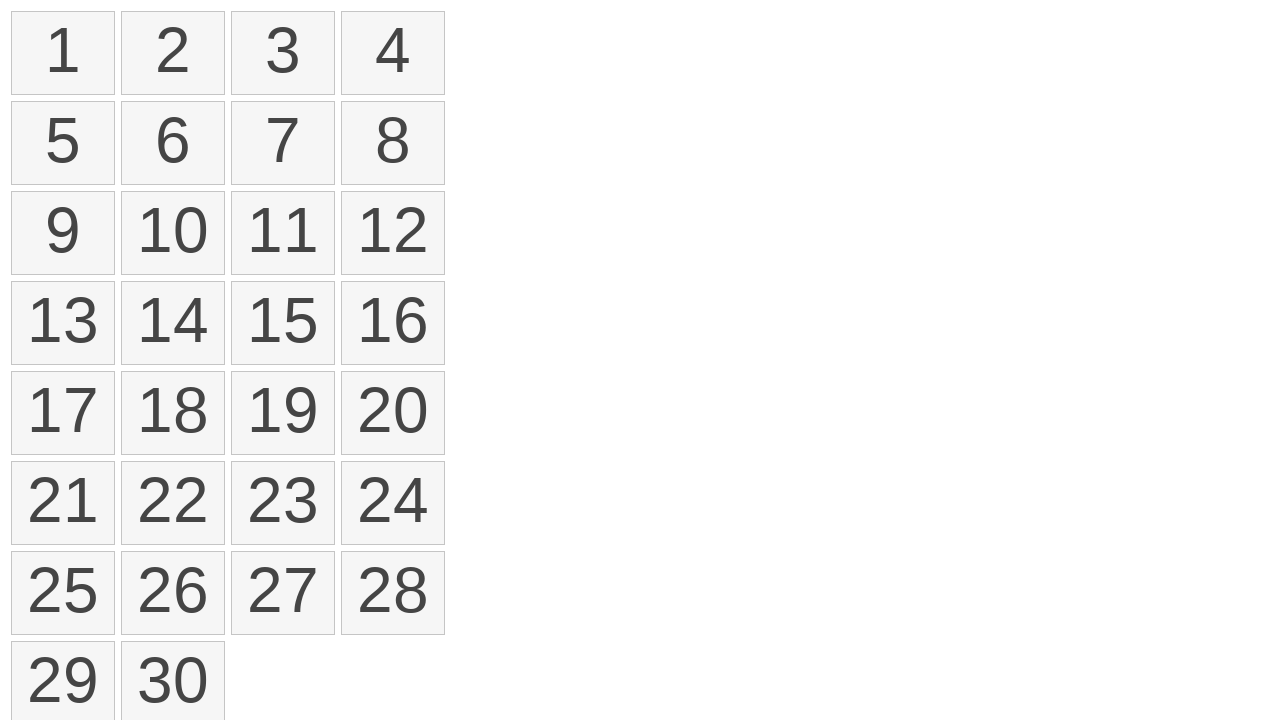

Navigated to jQuery selectable test page
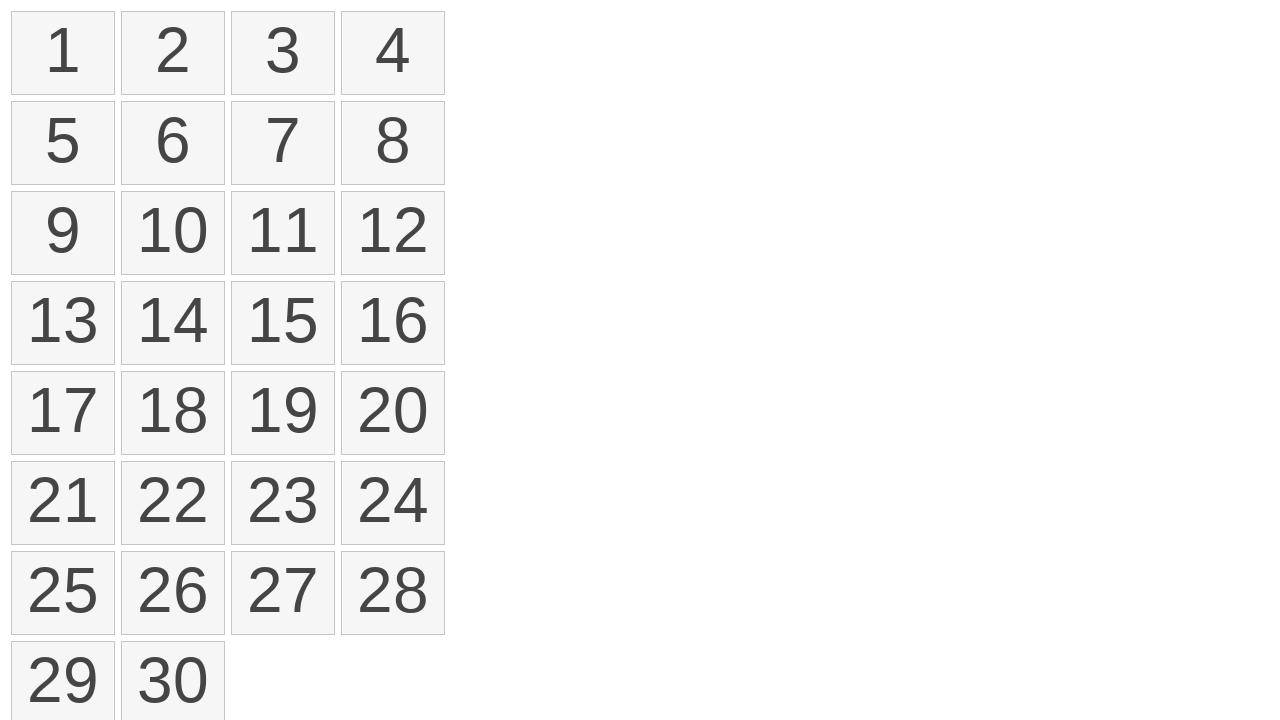

Located all selectable list items
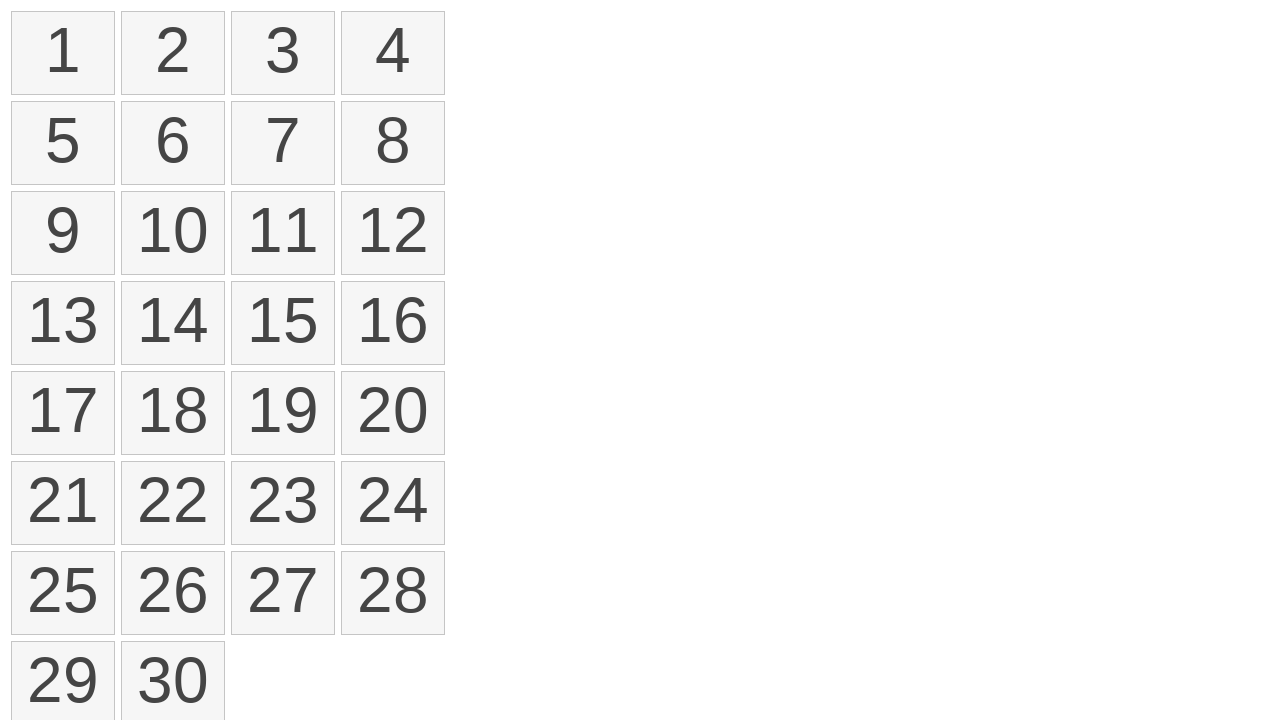

Pressed Control key down
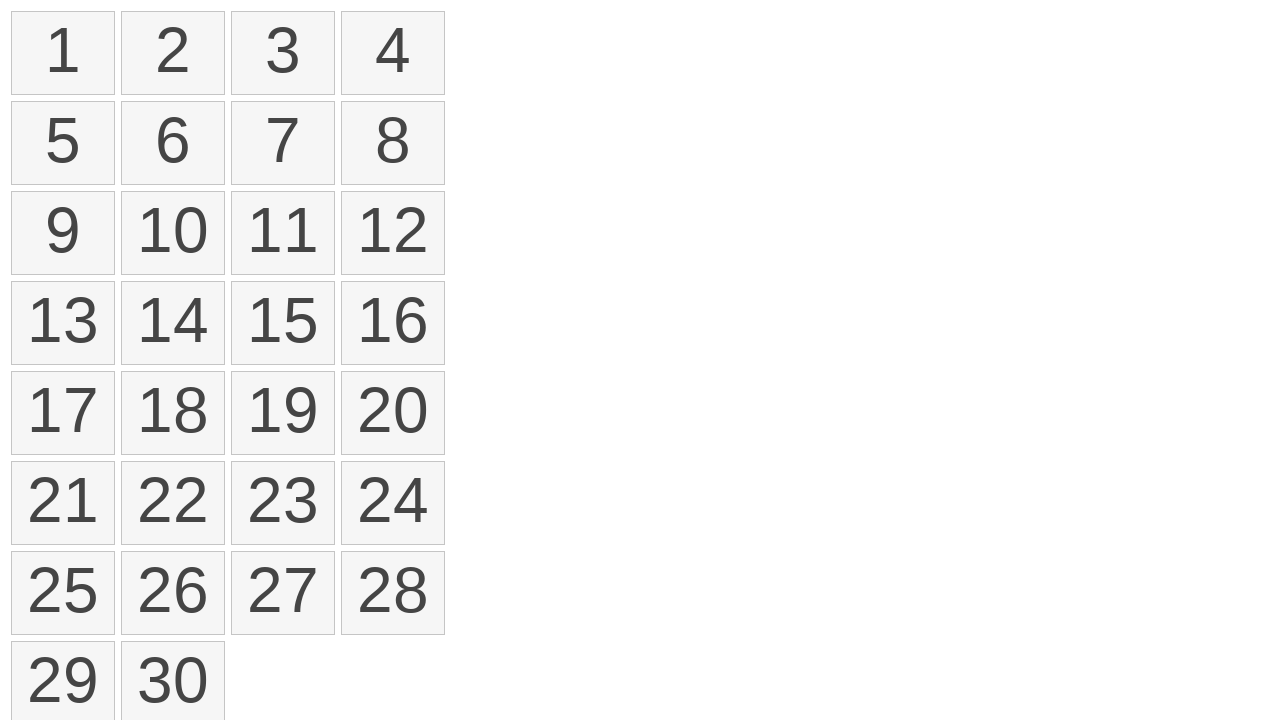

Ctrl+clicked item at index 3 at (393, 53) on li.ui-state-default.ui-selectee >> nth=3
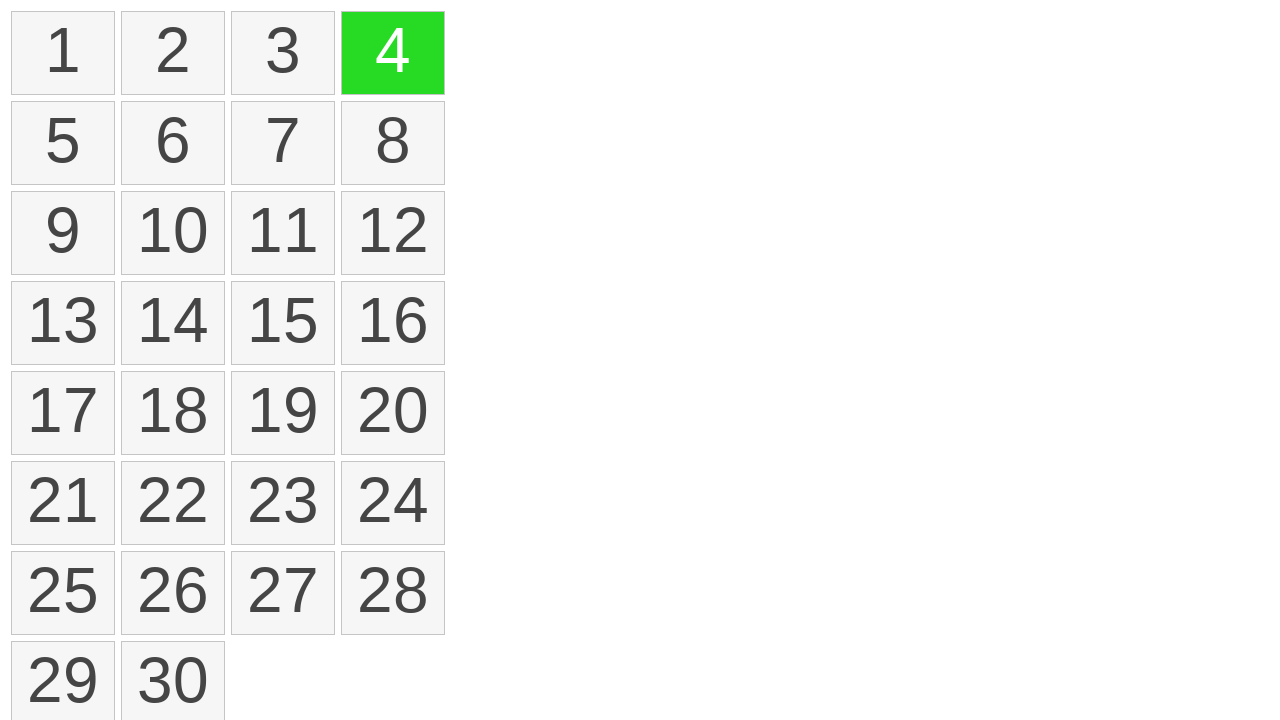

Ctrl+clicked item at index 10 at (283, 233) on li.ui-state-default.ui-selectee >> nth=10
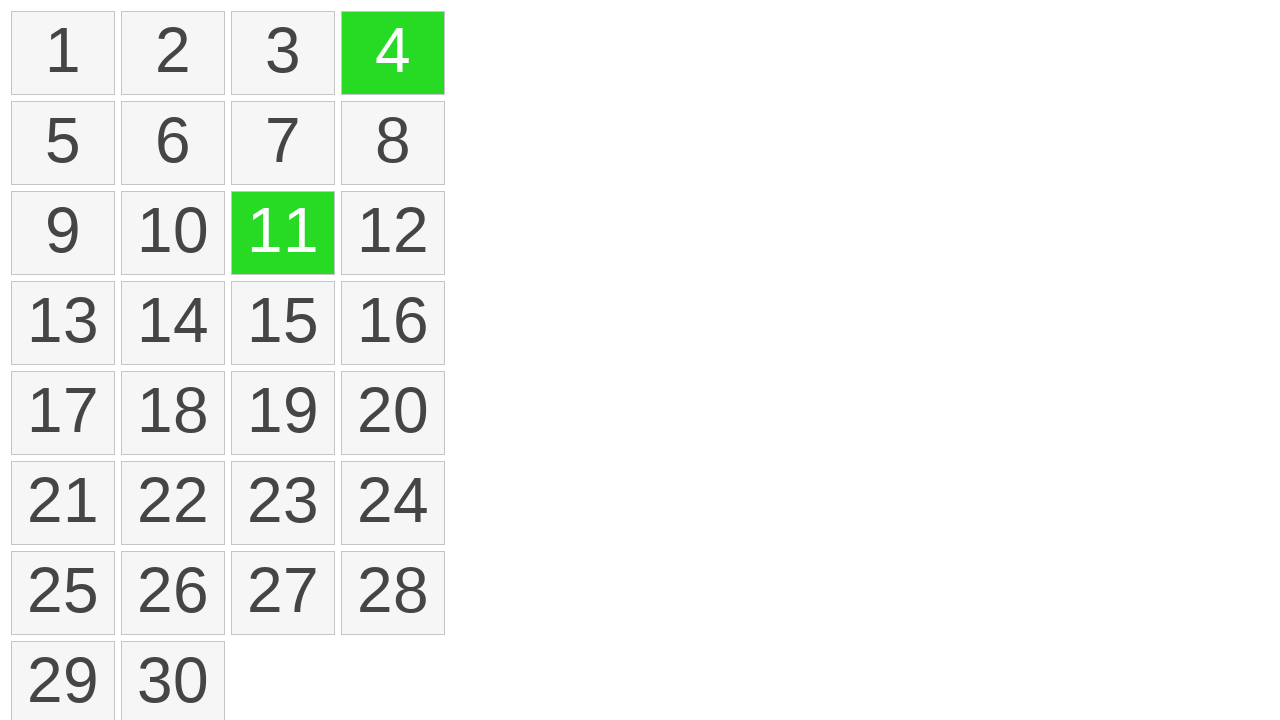

Ctrl+clicked item at index 0 at (63, 53) on li.ui-state-default.ui-selectee >> nth=0
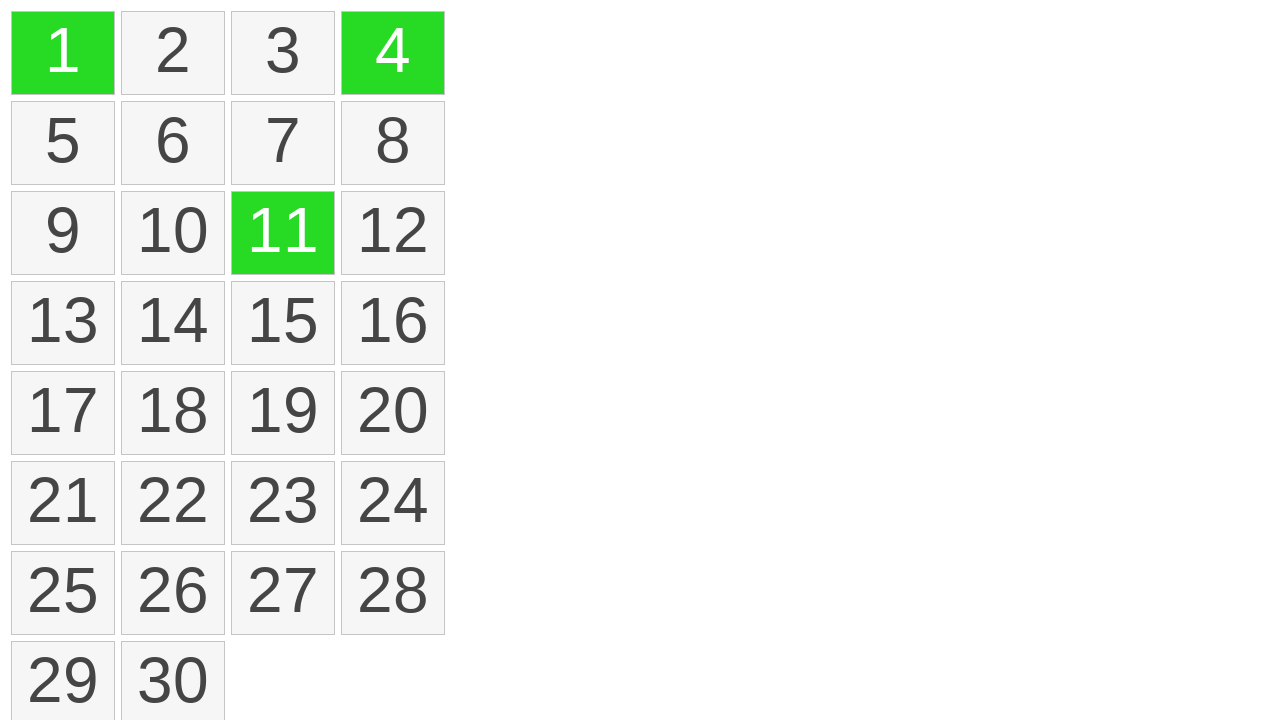

Ctrl+clicked item at index 8 at (63, 233) on li.ui-state-default.ui-selectee >> nth=8
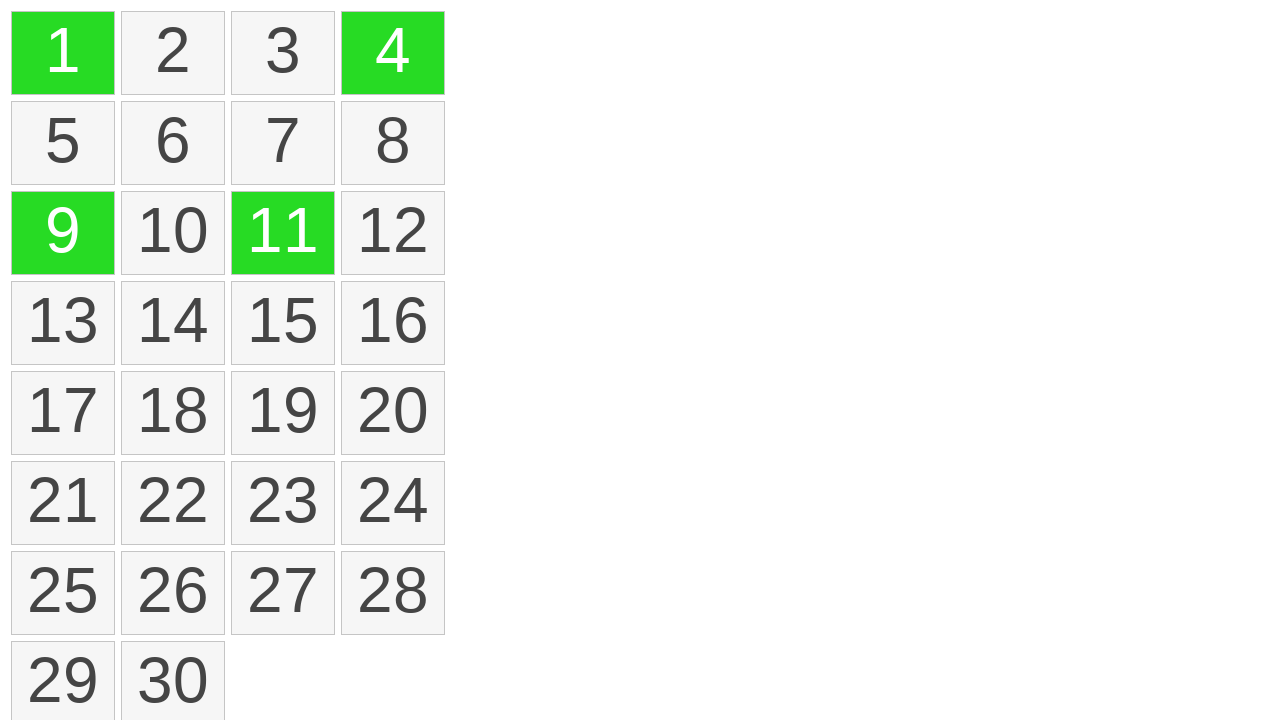

Released Control key
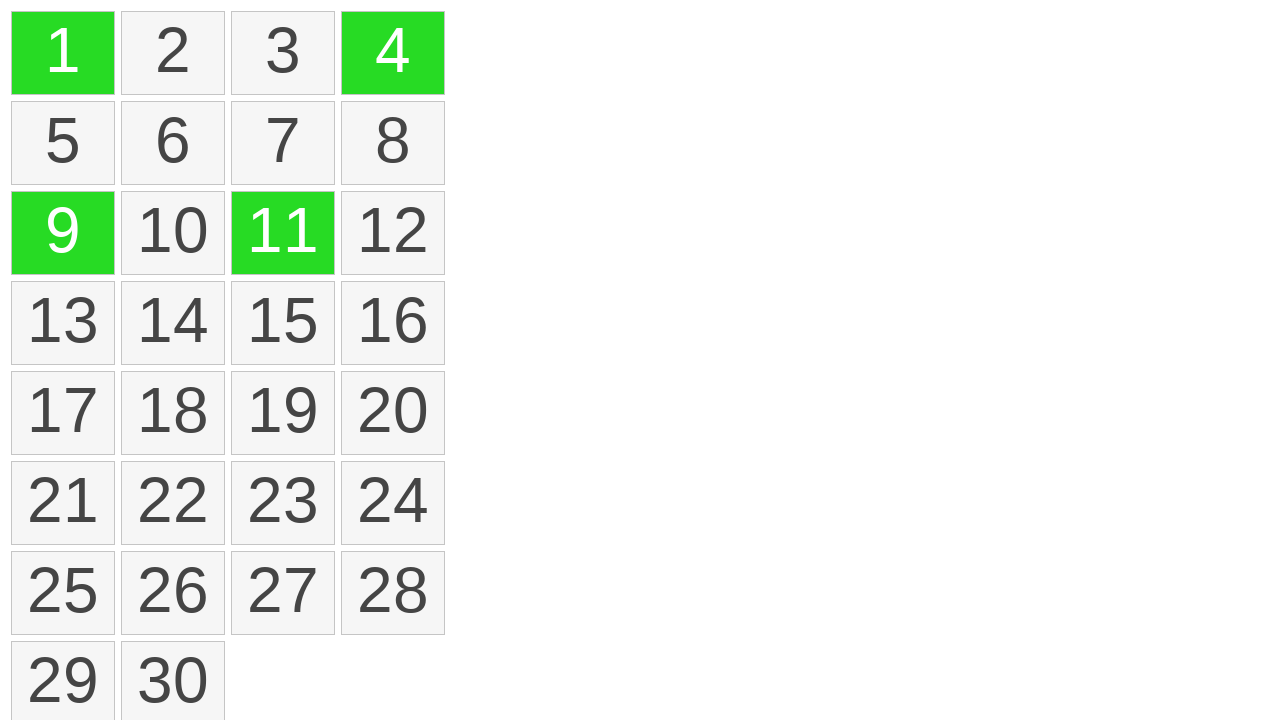

Located selected items
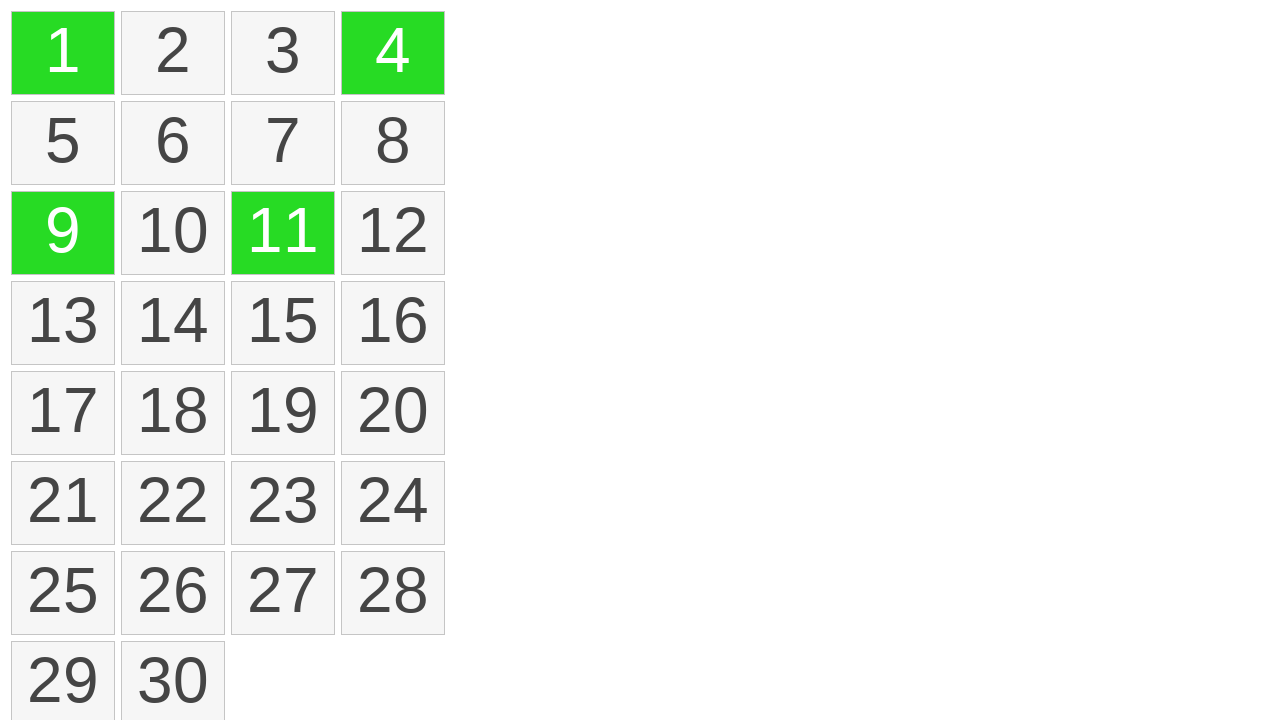

Verified 4 items are selected
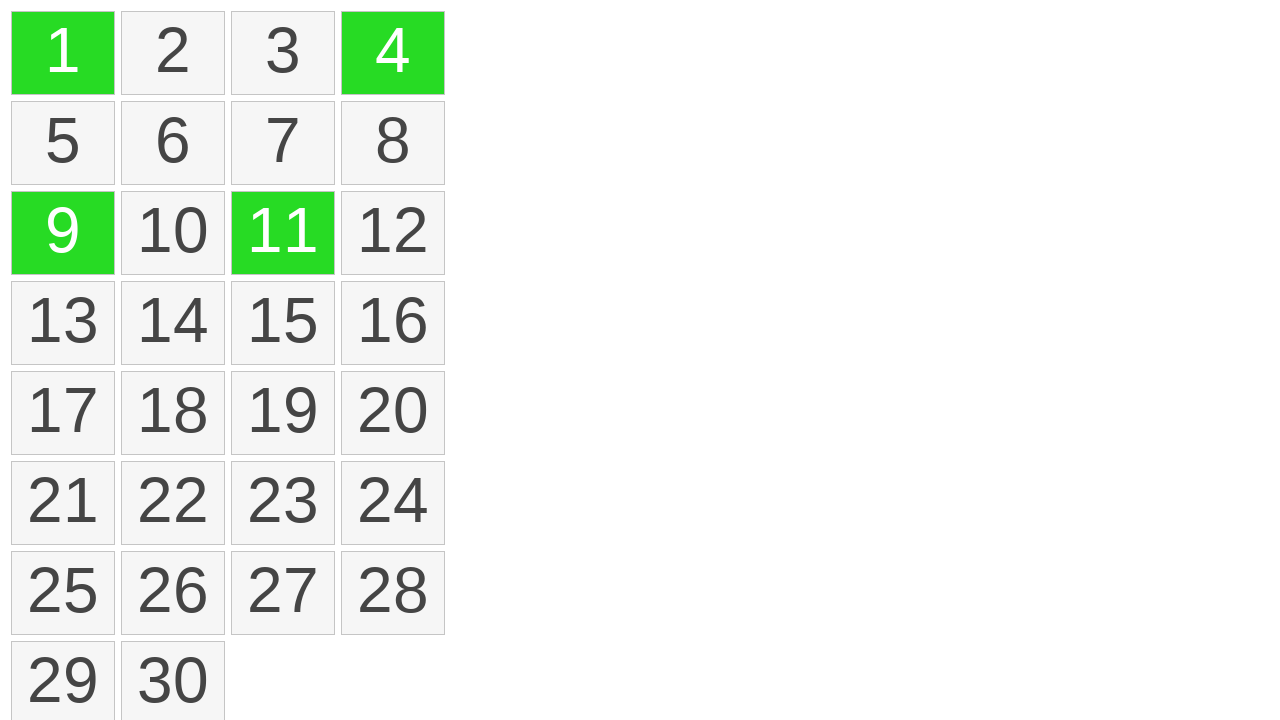

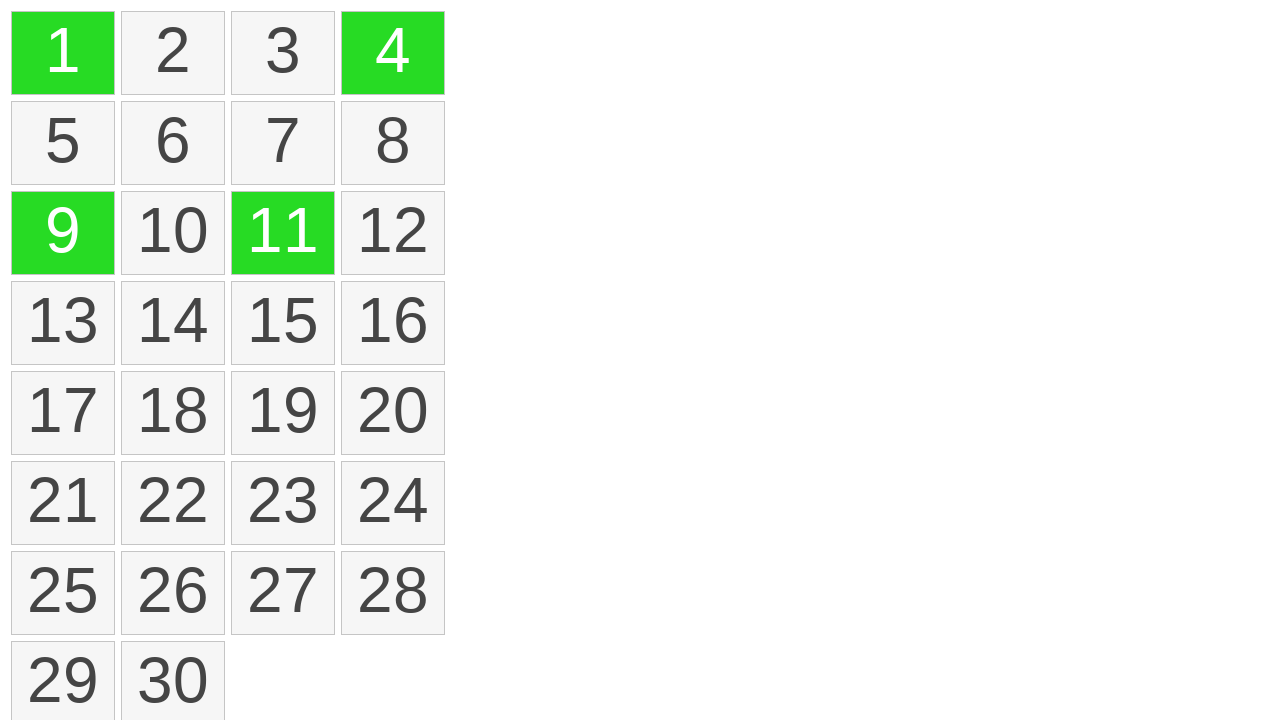